Tests double-click functionality by scrolling to and double-clicking a button on a form page

Starting URL: https://automationfc.github.io/basic-form/index.html

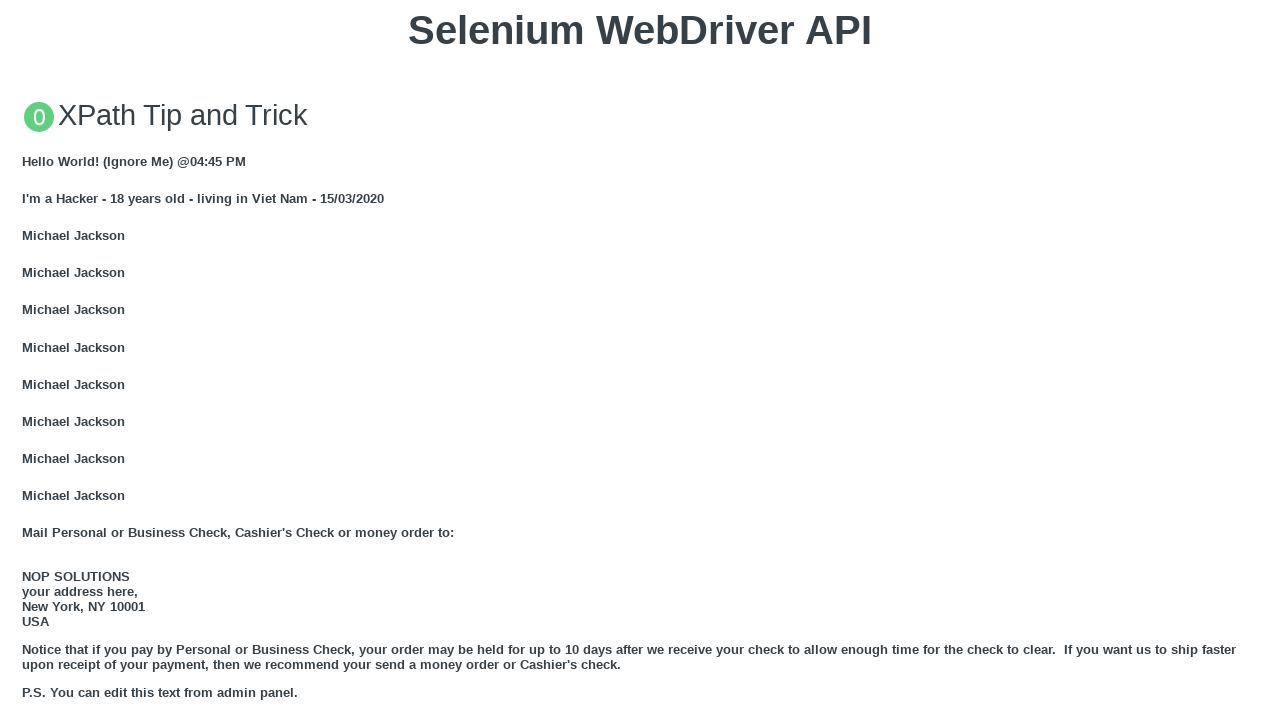

Scrolled to 'Double click me' button
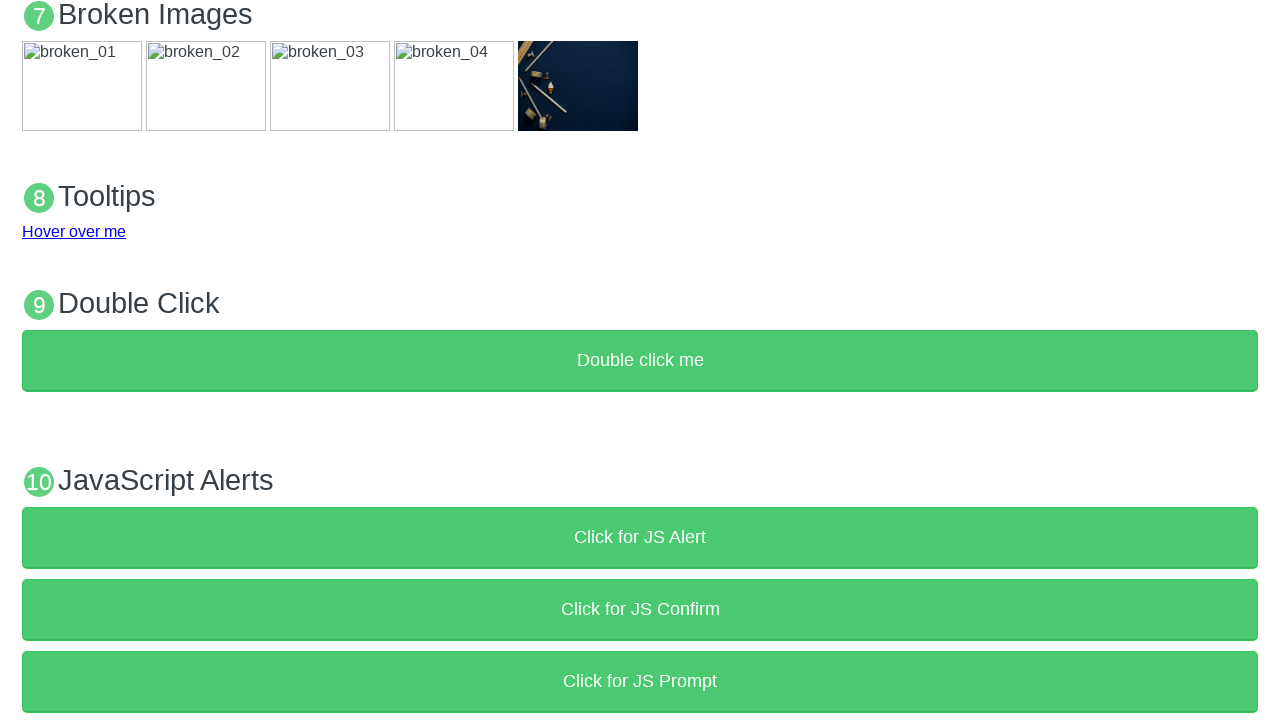

Double-clicked the button at (640, 361) on button:text('Double click me')
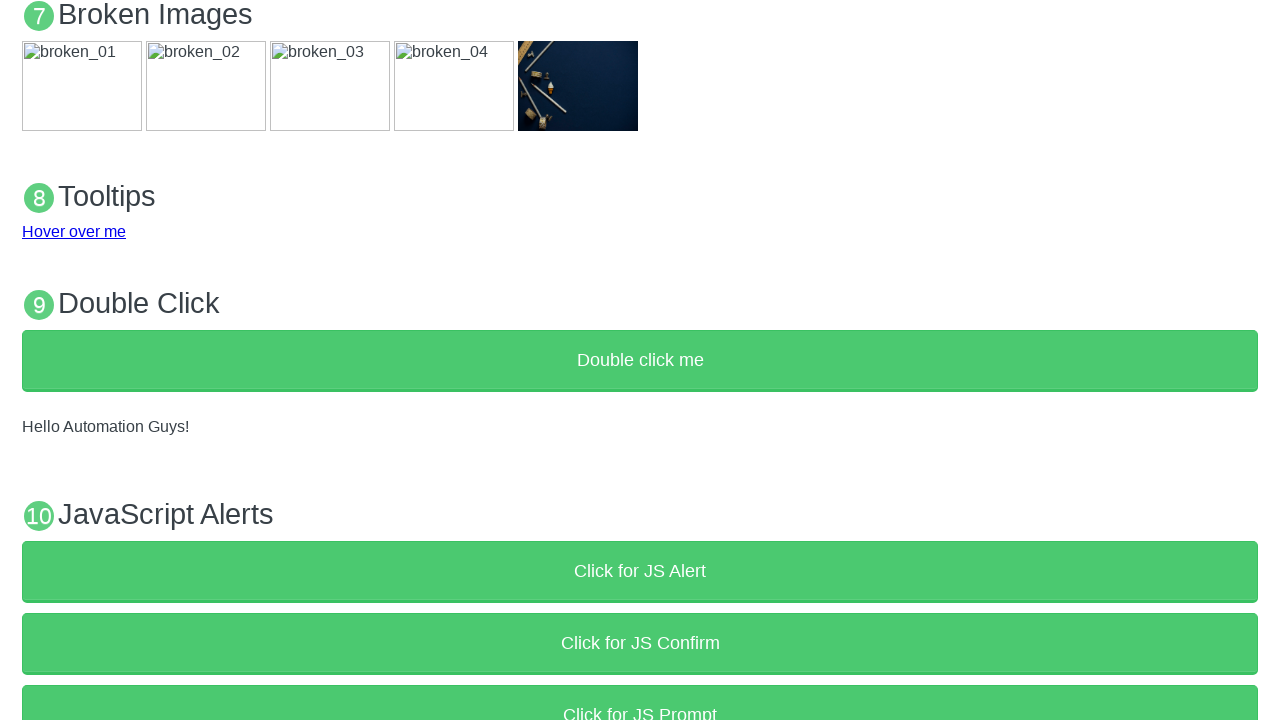

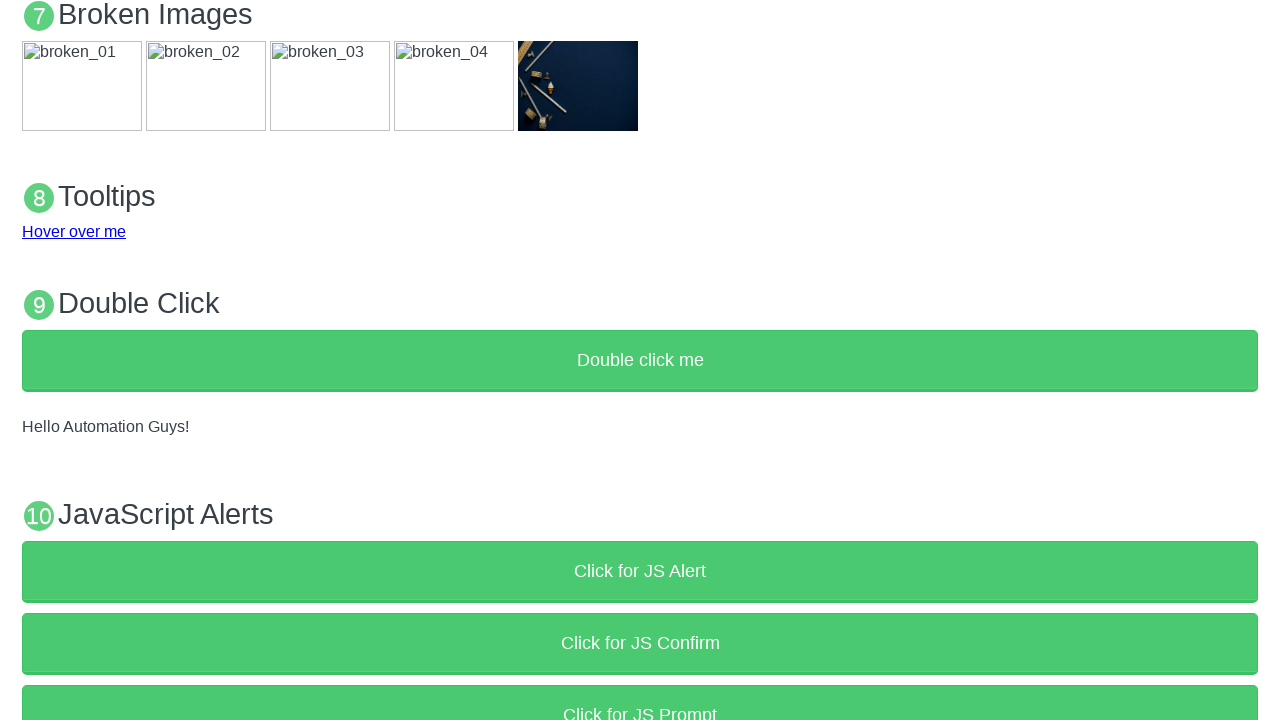